Tests injecting jQuery and jQuery Growl library into a page via JavaScript execution to display notification messages in the browser.

Starting URL: http://the-internet.herokuapp.com/

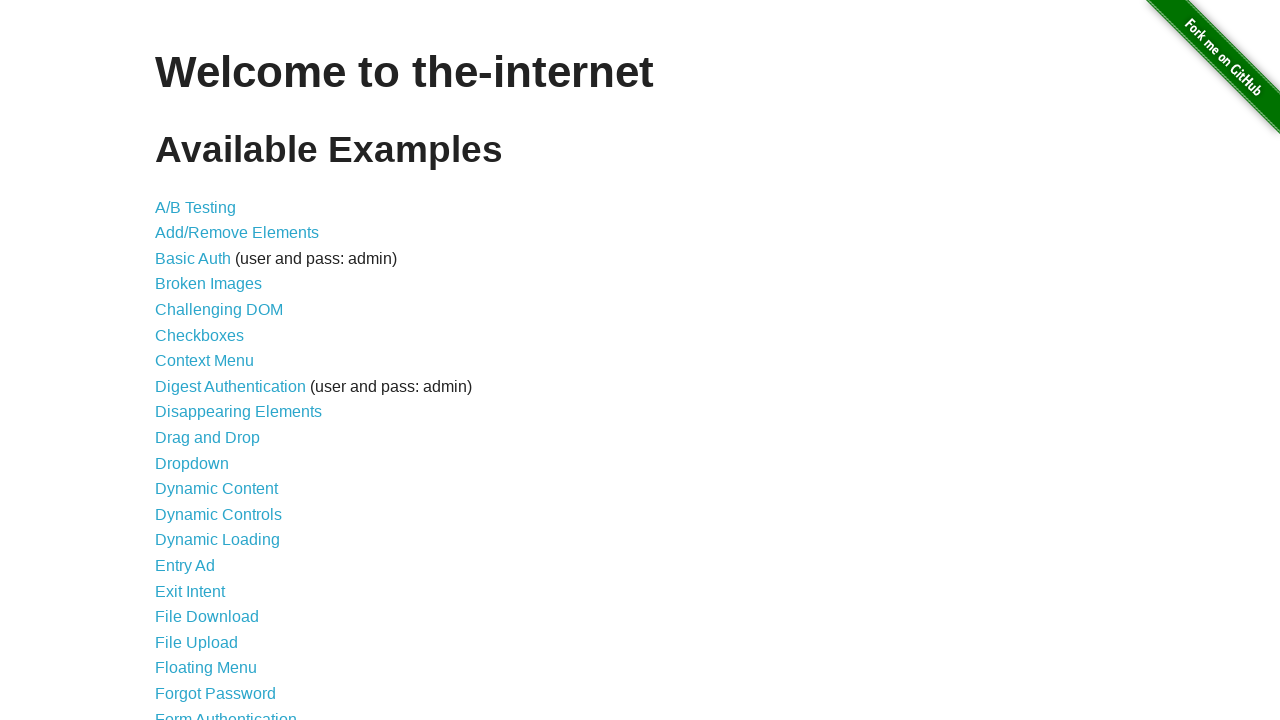

Injected jQuery library into page if not already present
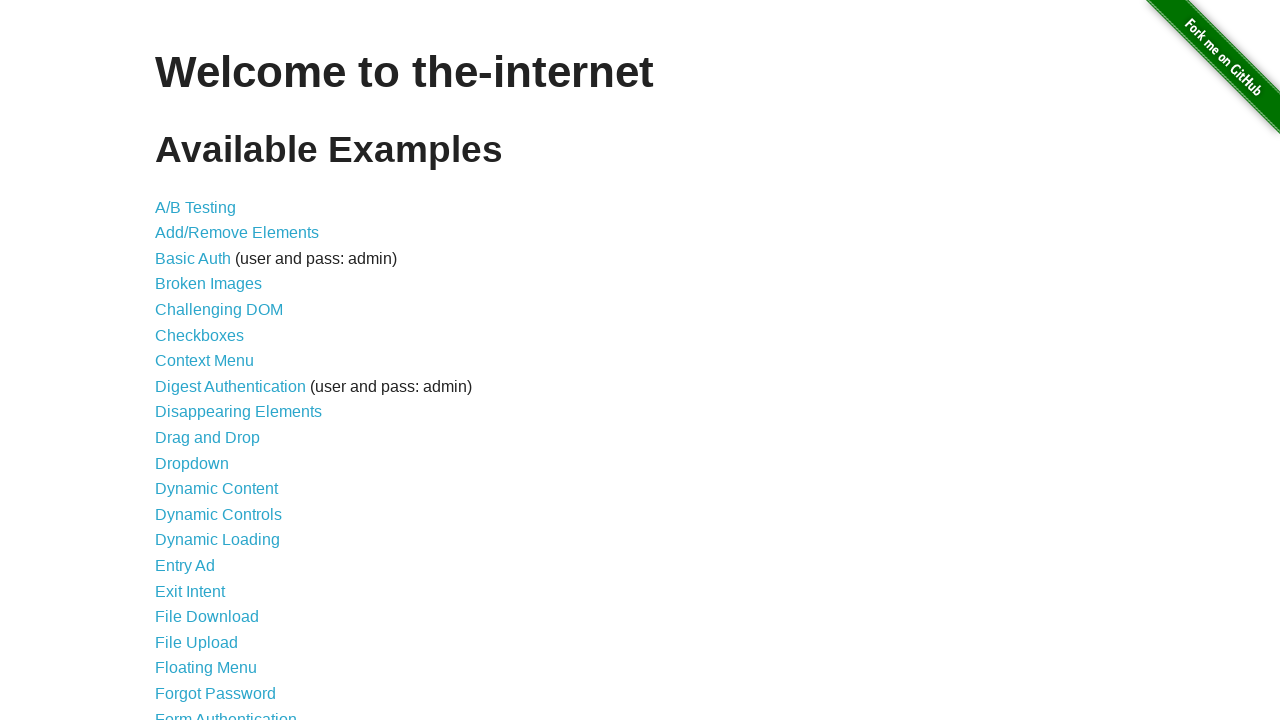

jQuery library loaded successfully
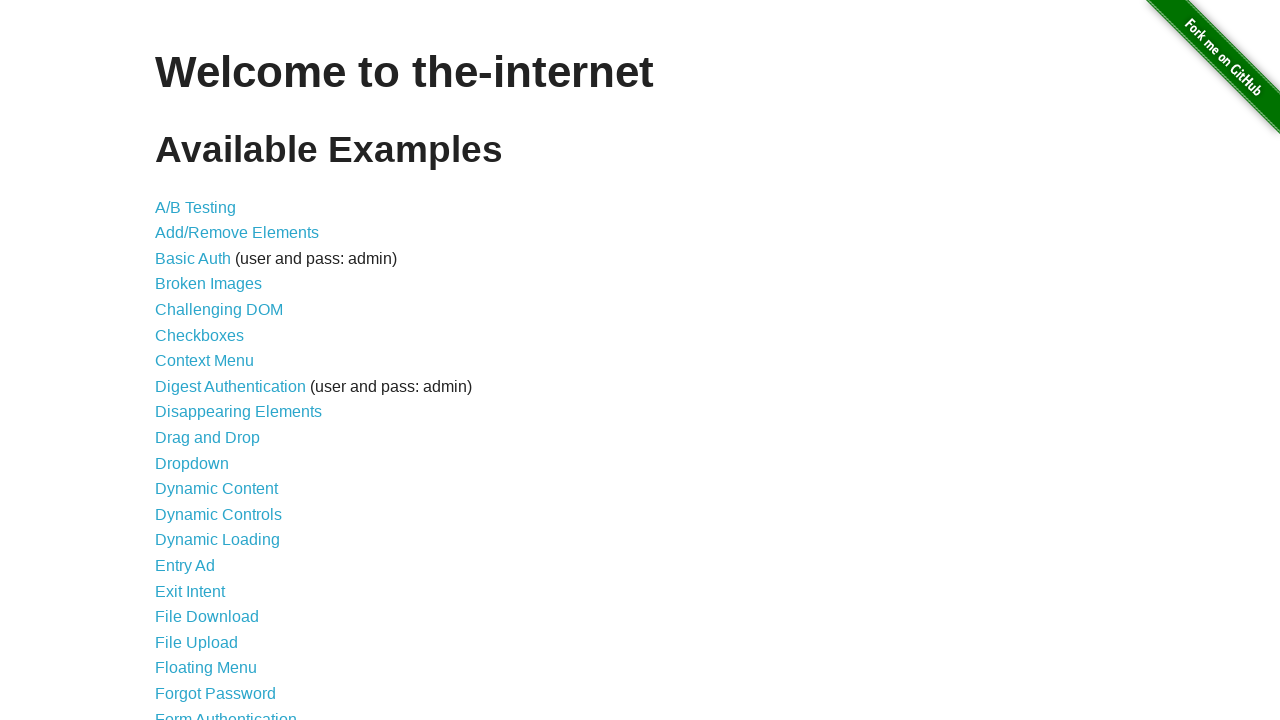

Injected jQuery Growl library script into page
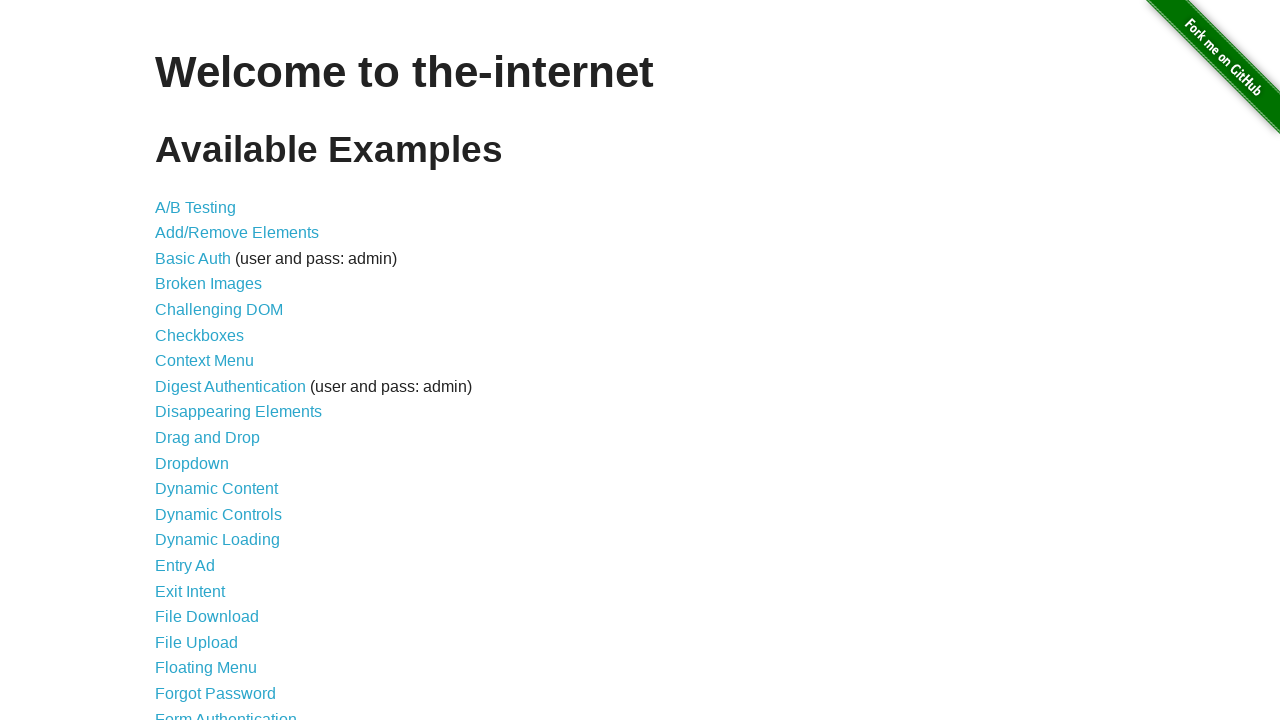

Injected jQuery Growl CSS stylesheet into page
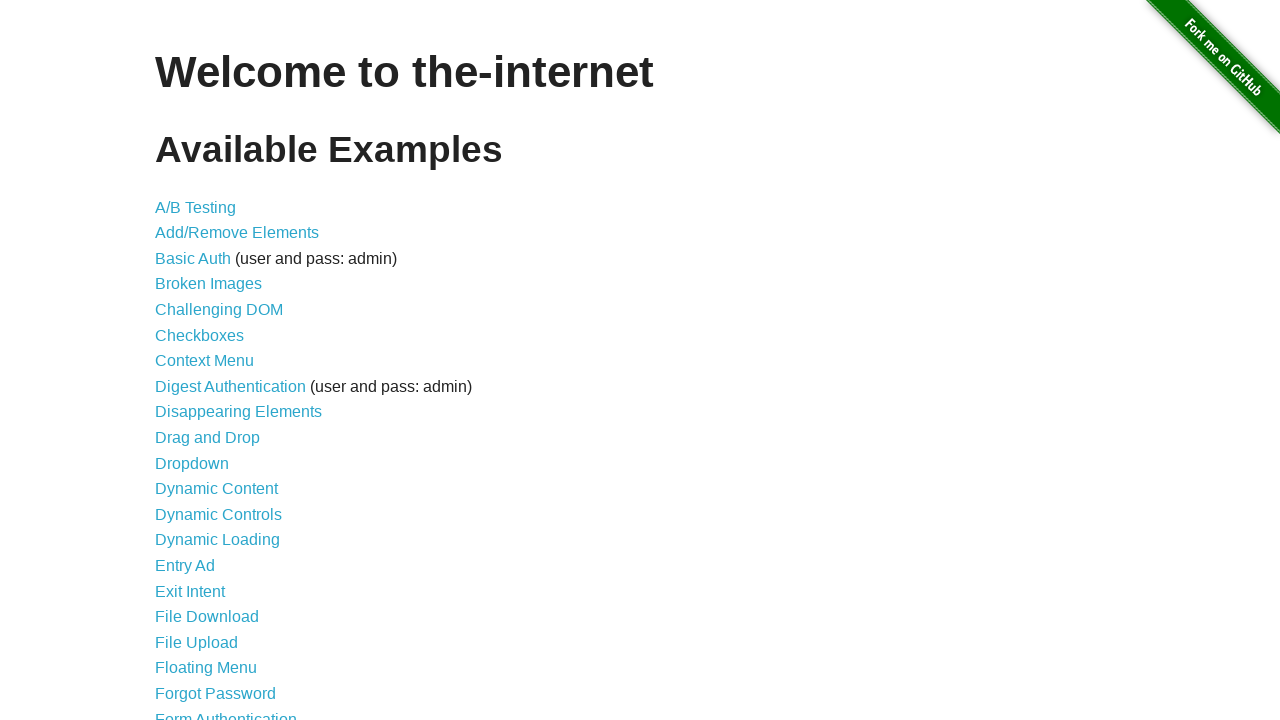

jQuery Growl library loaded and ready
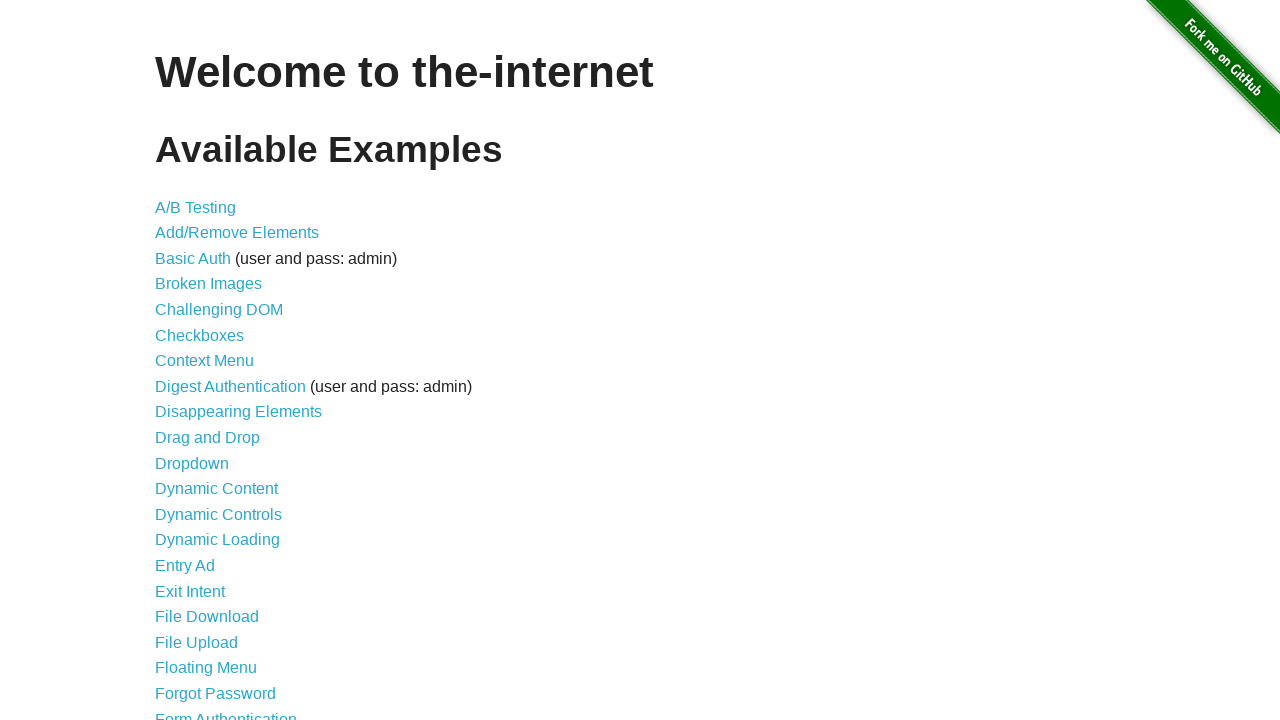

Displayed basic growl notification with title 'GET' and message '/'
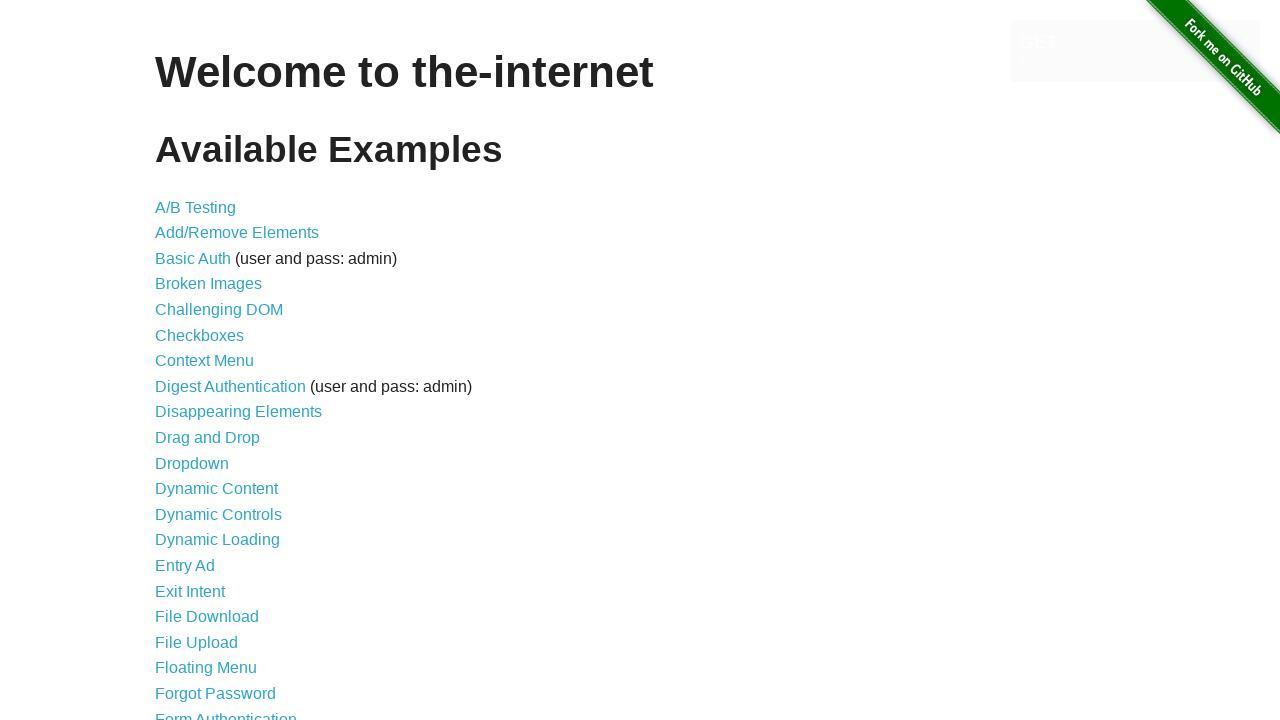

Displayed error growl notification
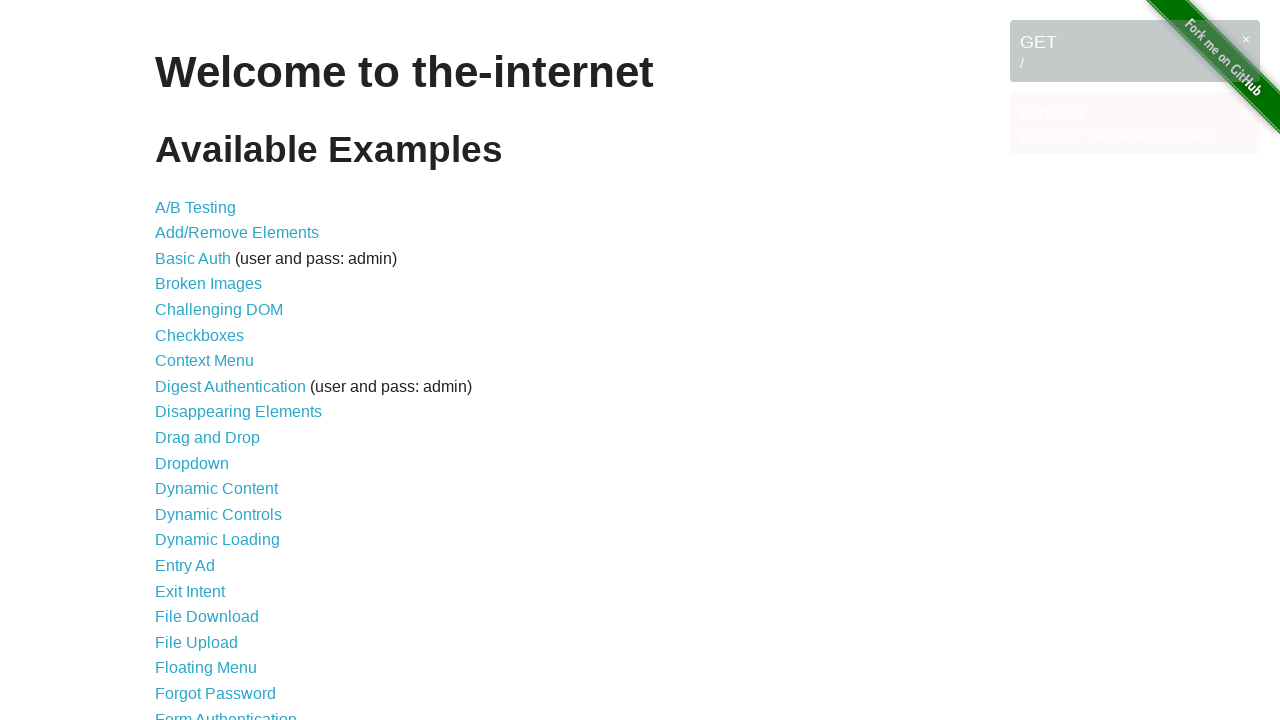

Displayed notice growl notification
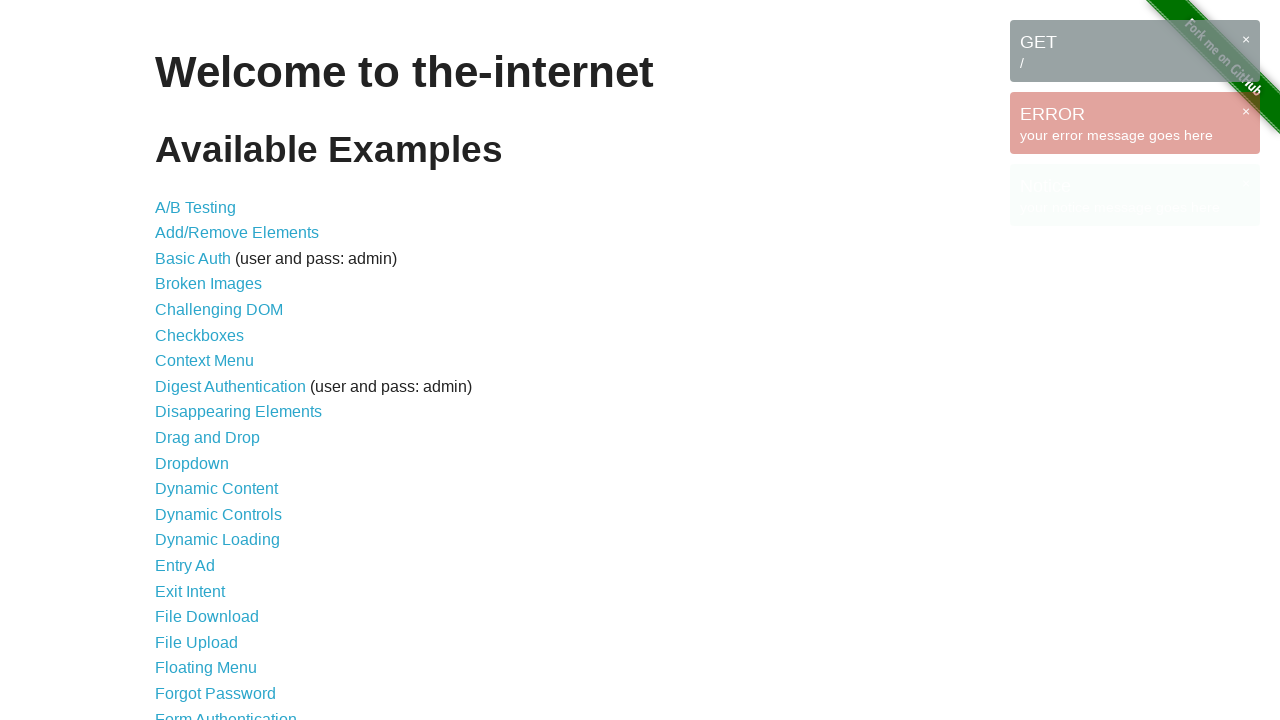

Displayed warning growl notification
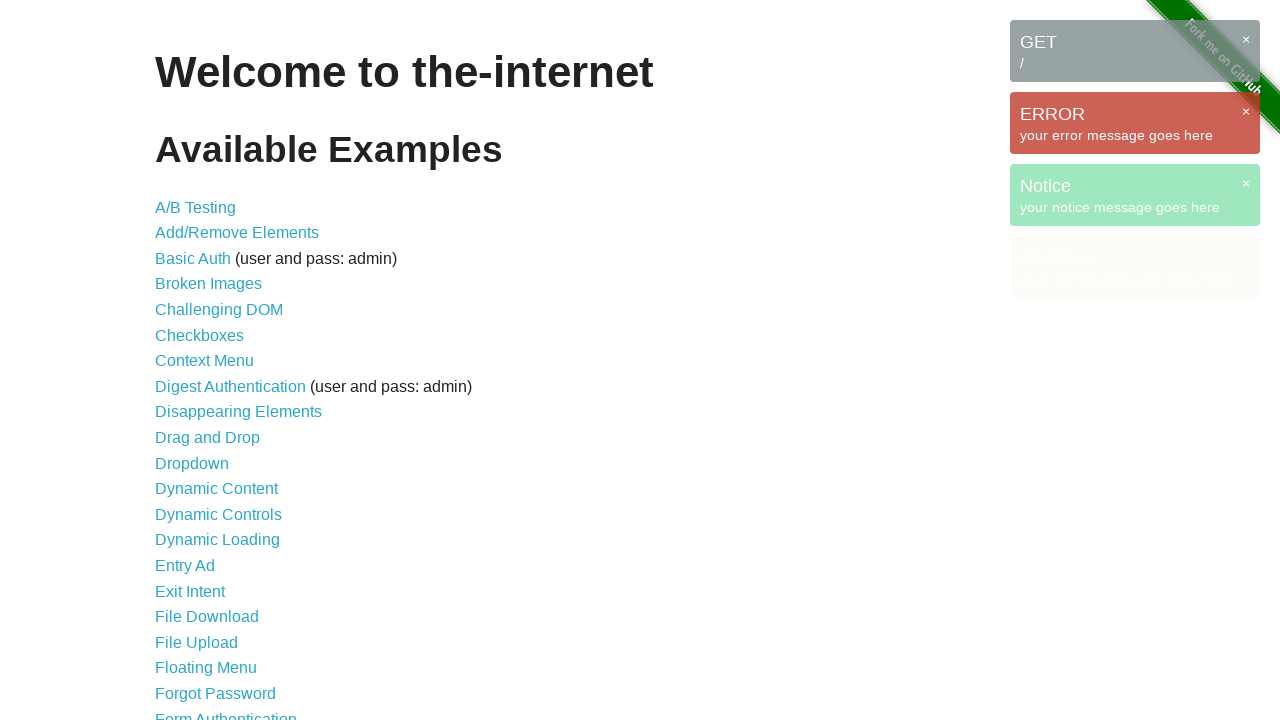

Growl notification messages are visible on the page
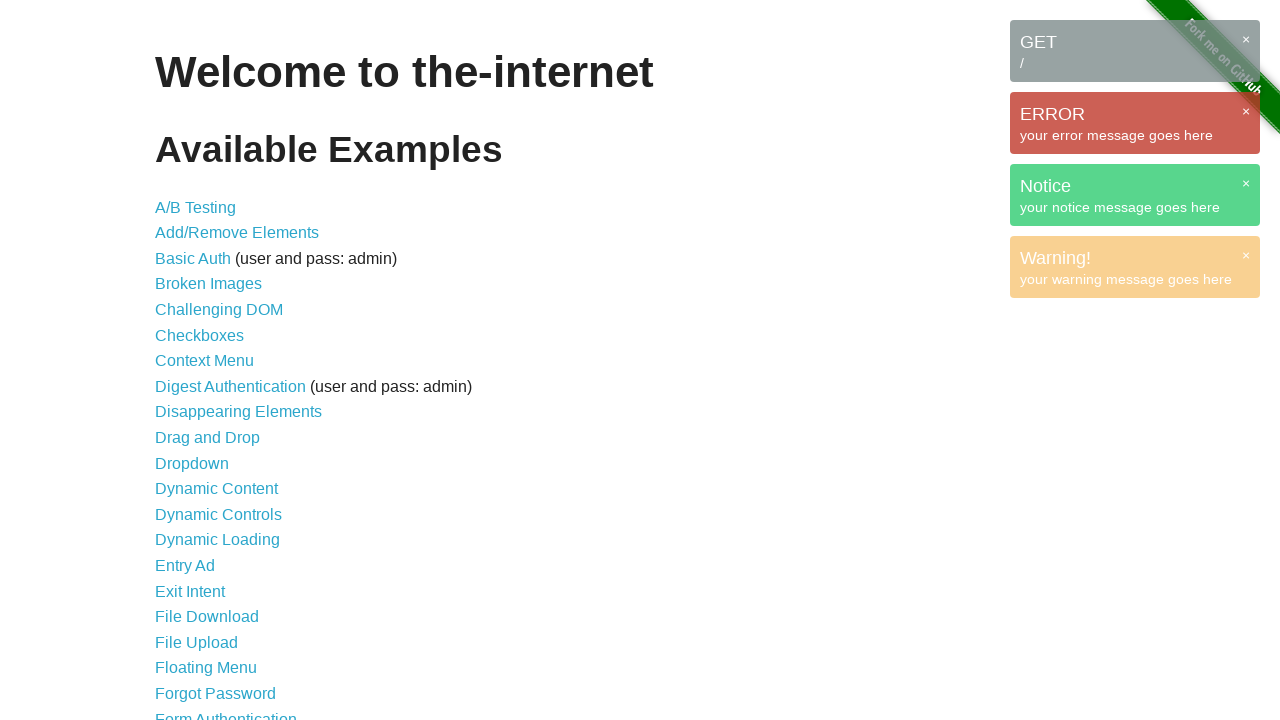

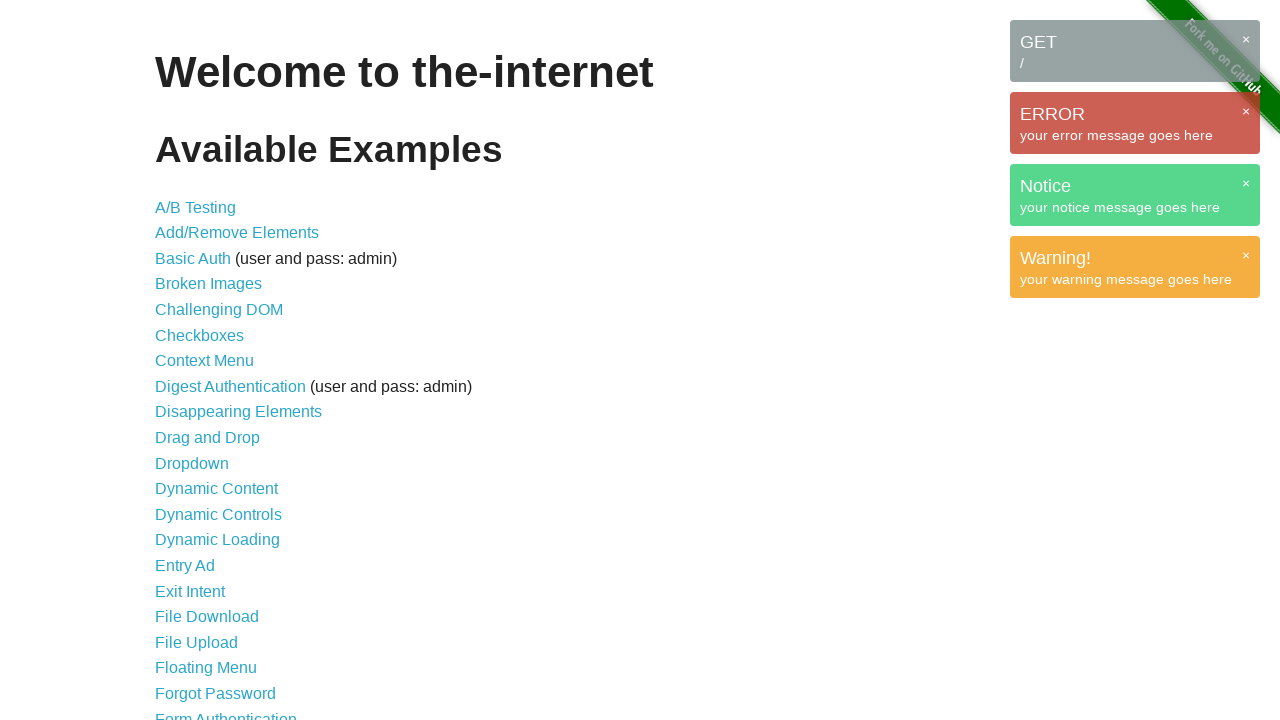